Tests browser window management by navigating to a website and performing various window operations including setting viewport size and verifying the page loads correctly.

Starting URL: https://techproeducation.com

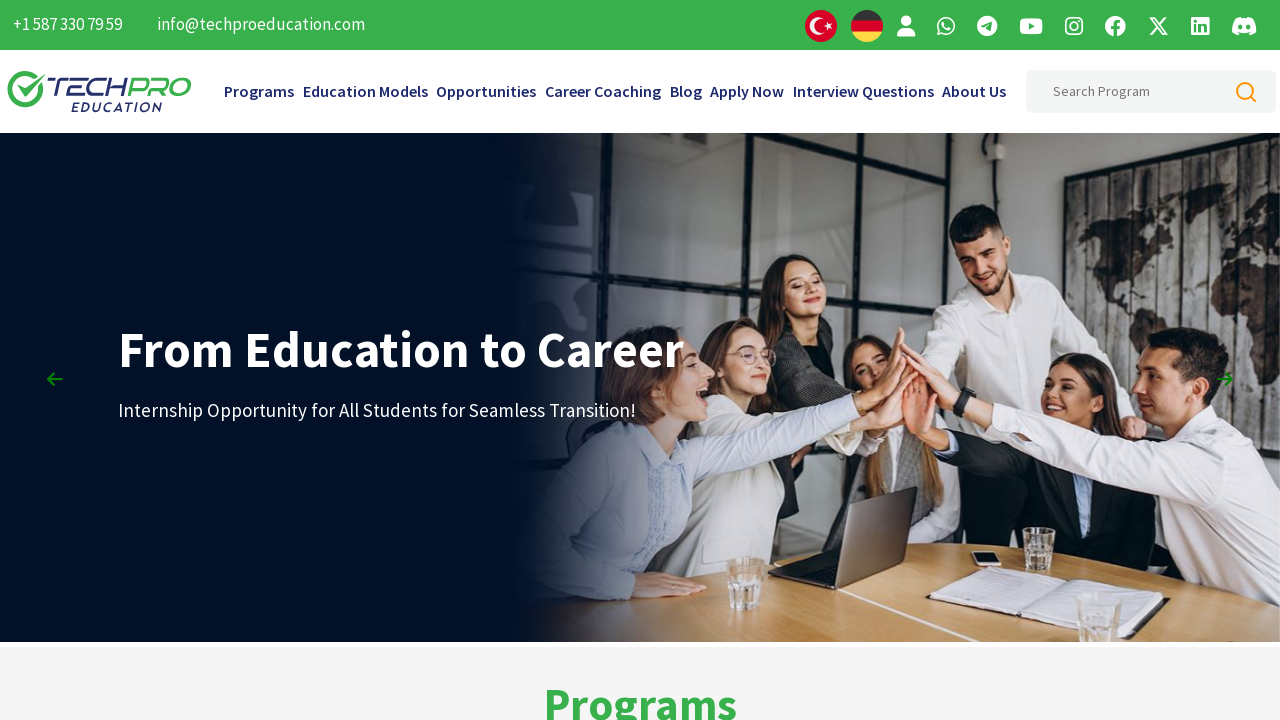

Page DOM content loaded
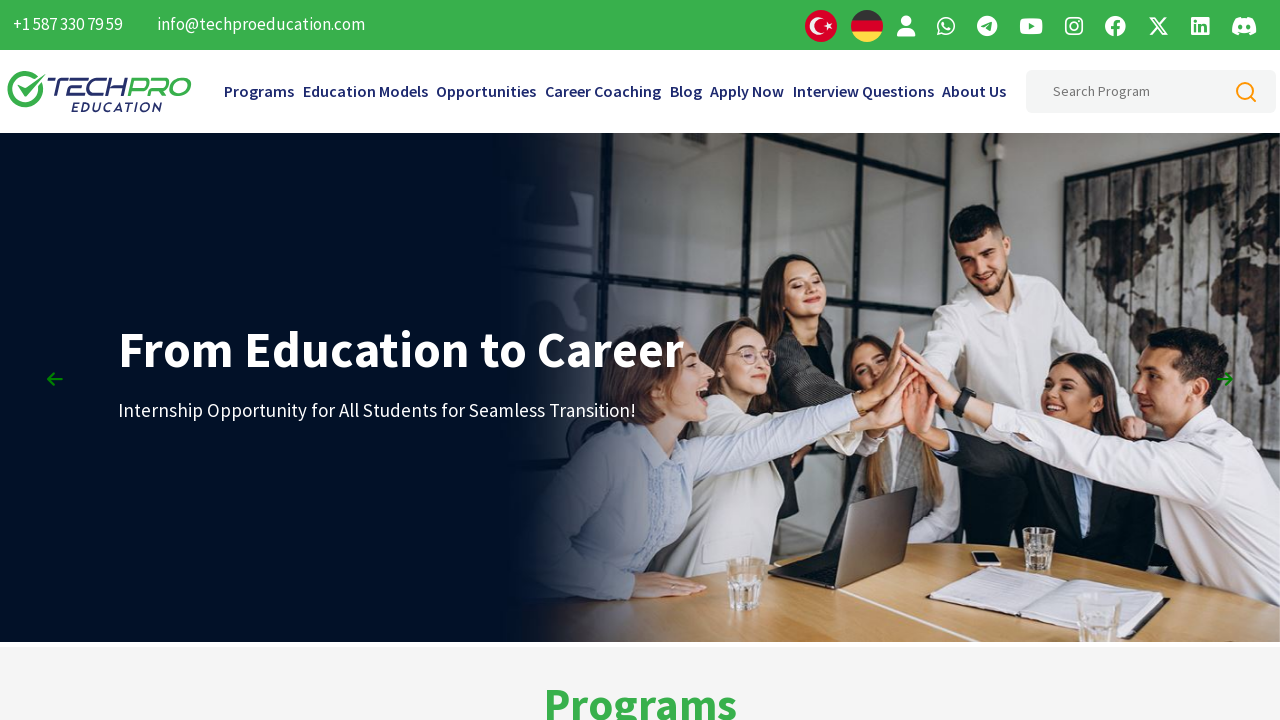

Set viewport size to 600x600 pixels
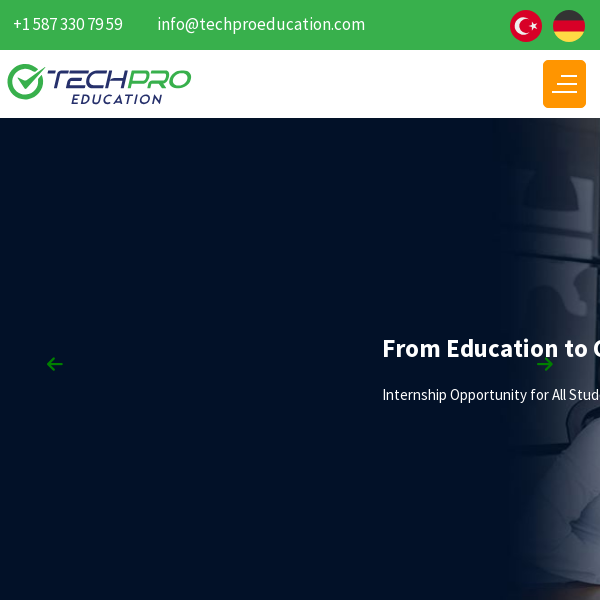

Waited 1 second to observe viewport change
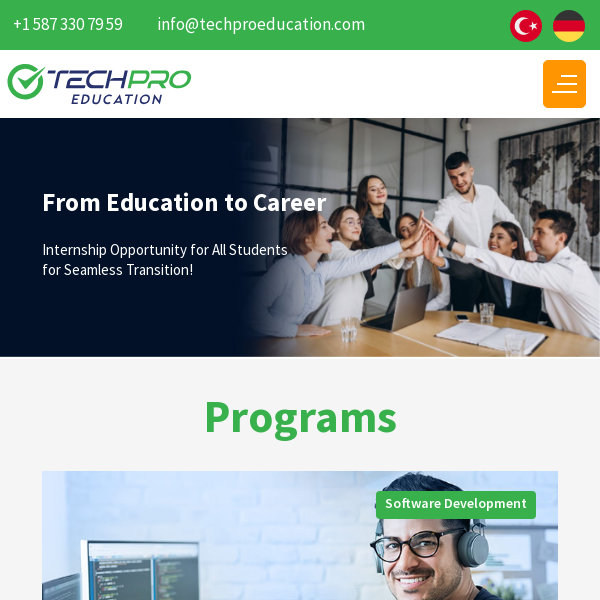

Set viewport size to 1280x720 pixels
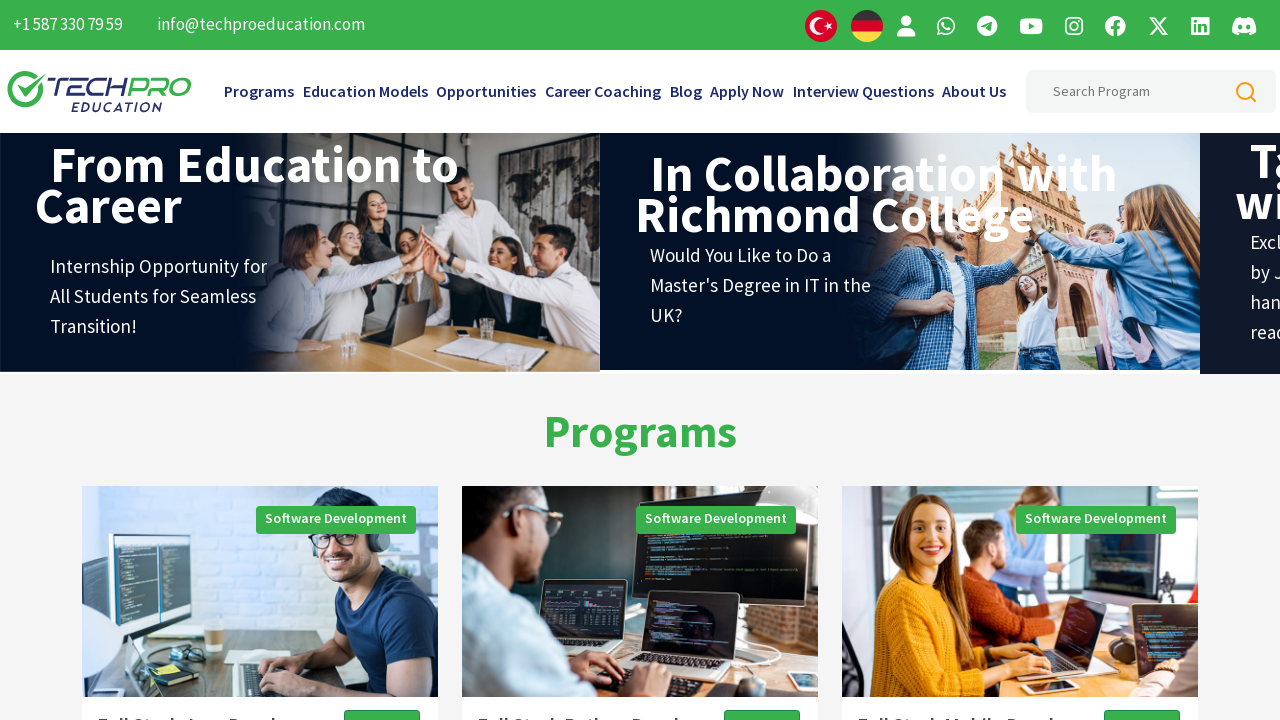

Page network idle state reached after viewport changes
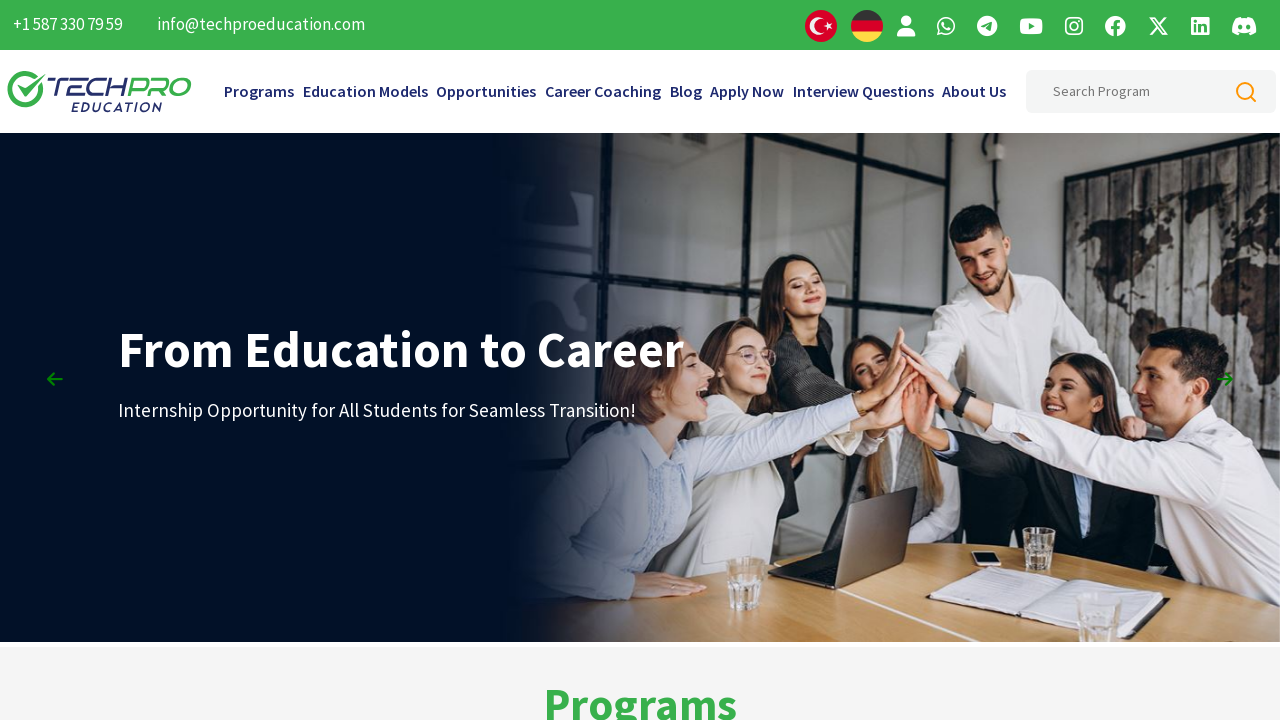

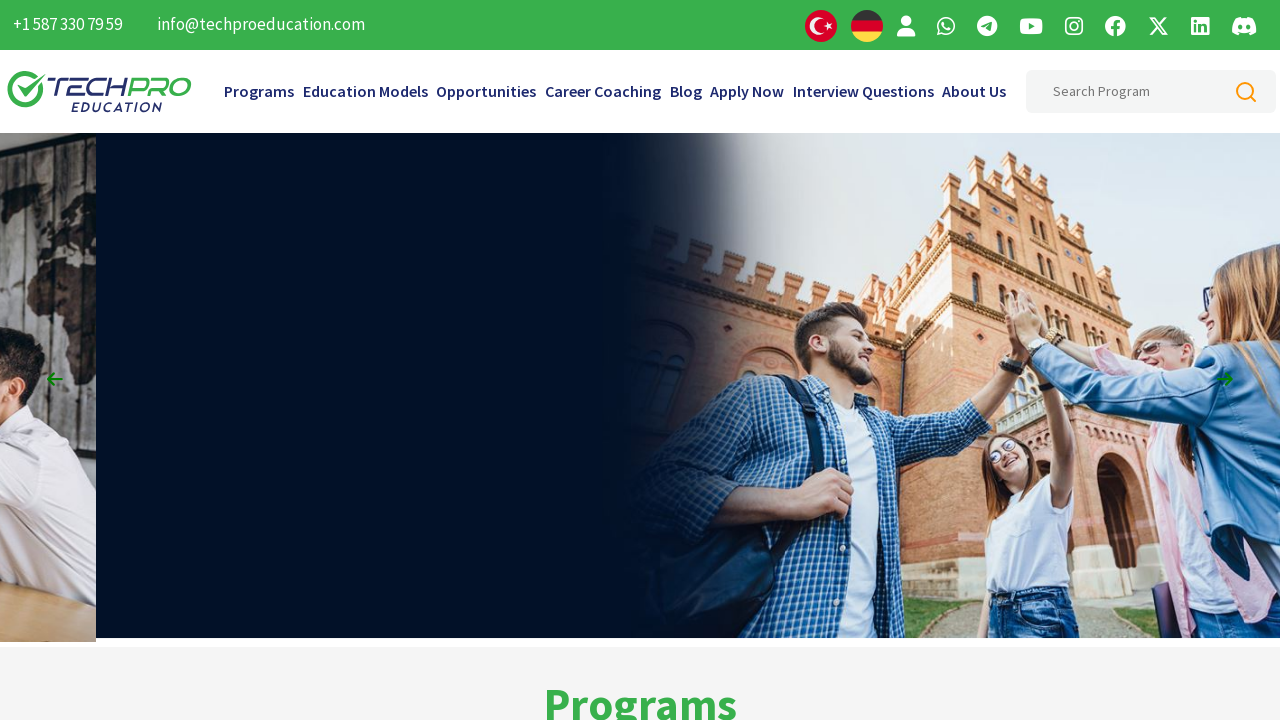